Tests navigation to the A/B Testing page by clicking the link from the homepage and verifying the page content loads correctly.

Starting URL: http://the-internet.herokuapp.com/

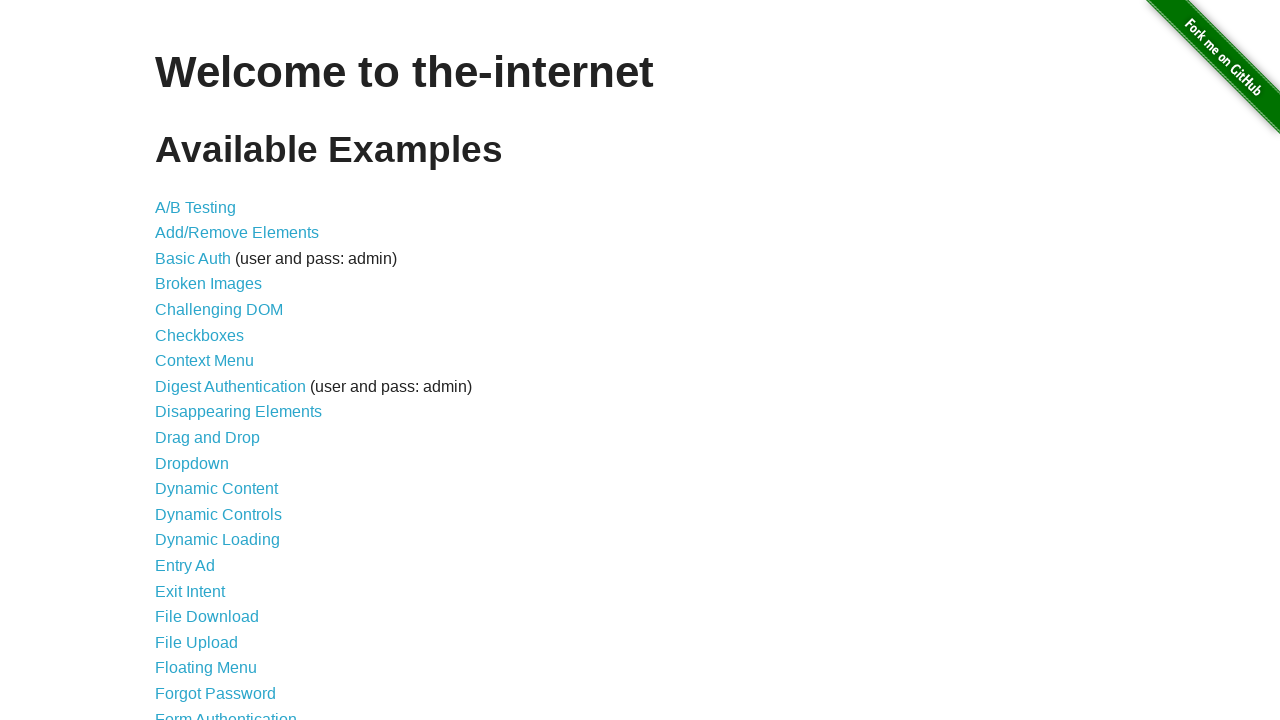

Clicked the A/B Testing link from homepage at (196, 207) on xpath=//a[.='A/B Testing']
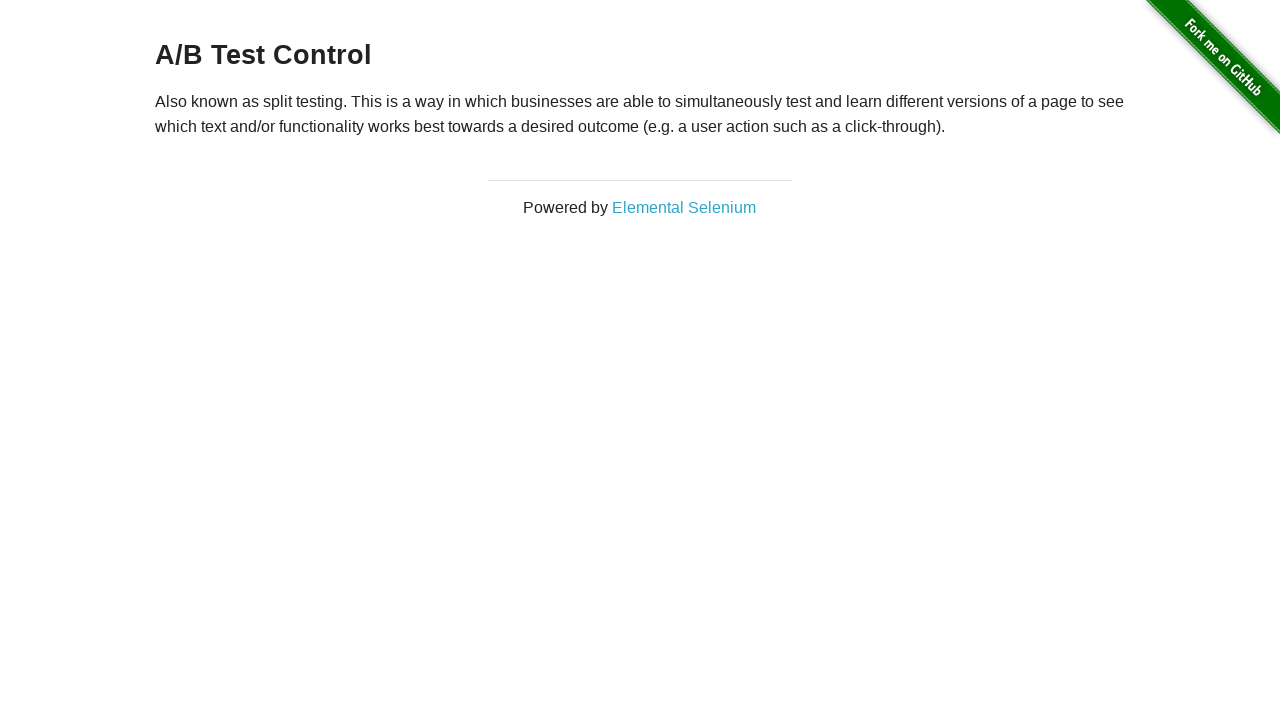

A/B Testing page loaded with example content
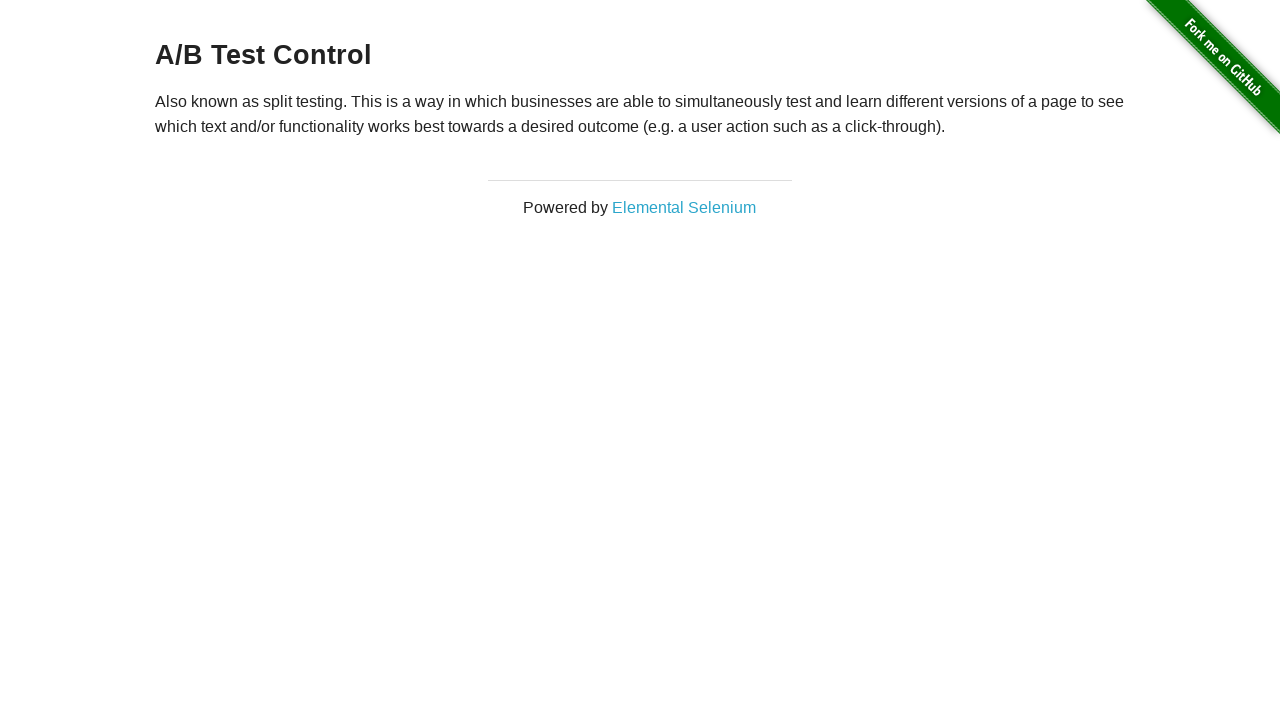

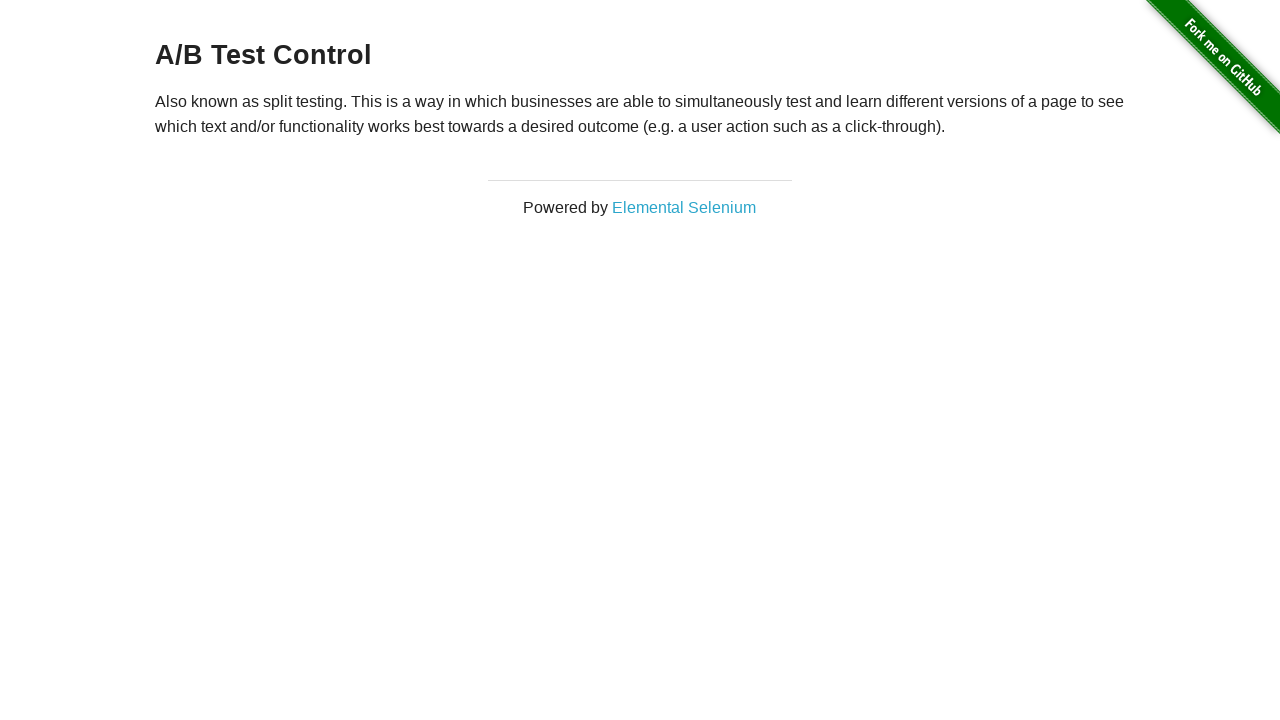